Tests drag-and-drop functionality by switching to an iframe and dragging an image element to a trash container

Starting URL: https://www.globalsqa.com/demo-site/draganddrop/

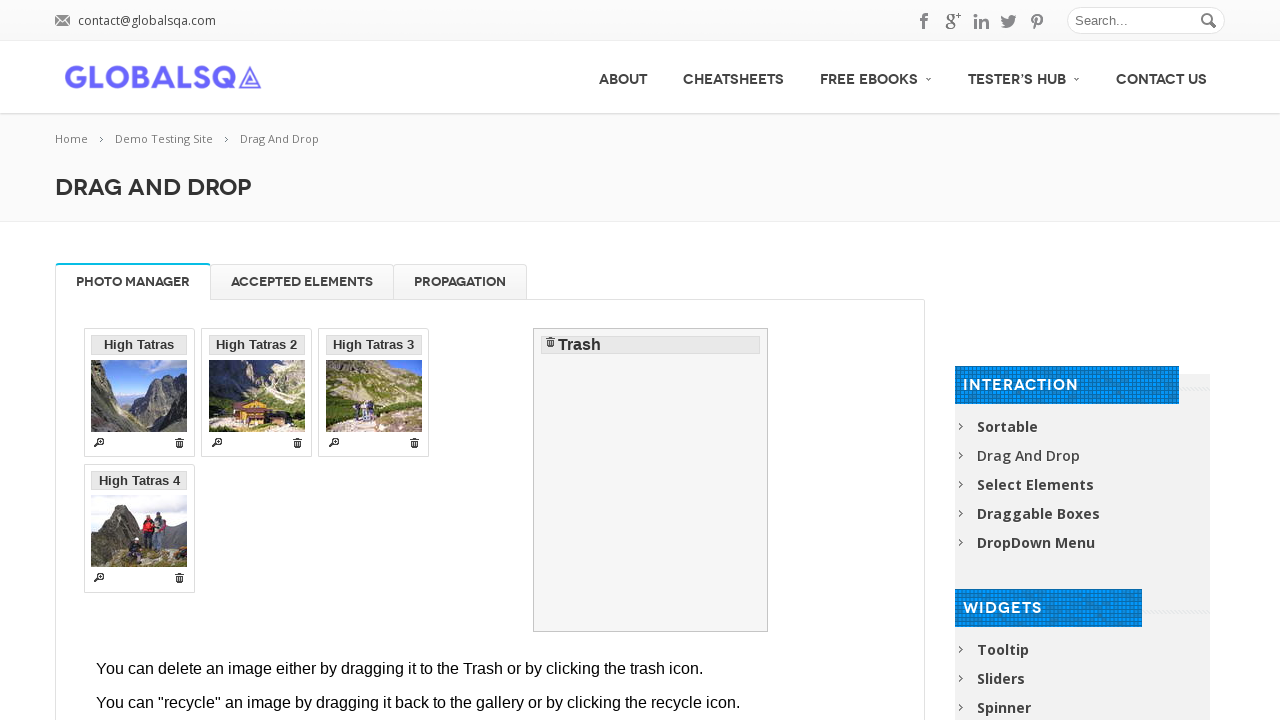

Waited for and located the demo iframe element
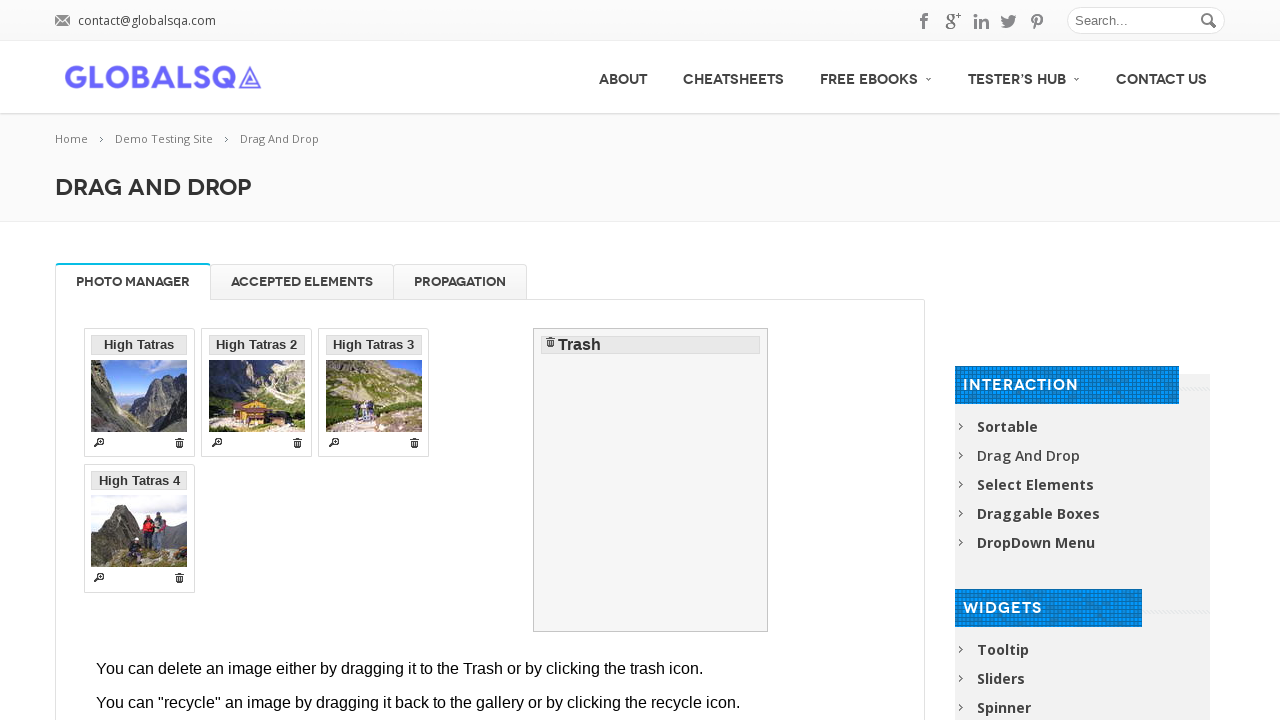

Located the first demo-frame iframe
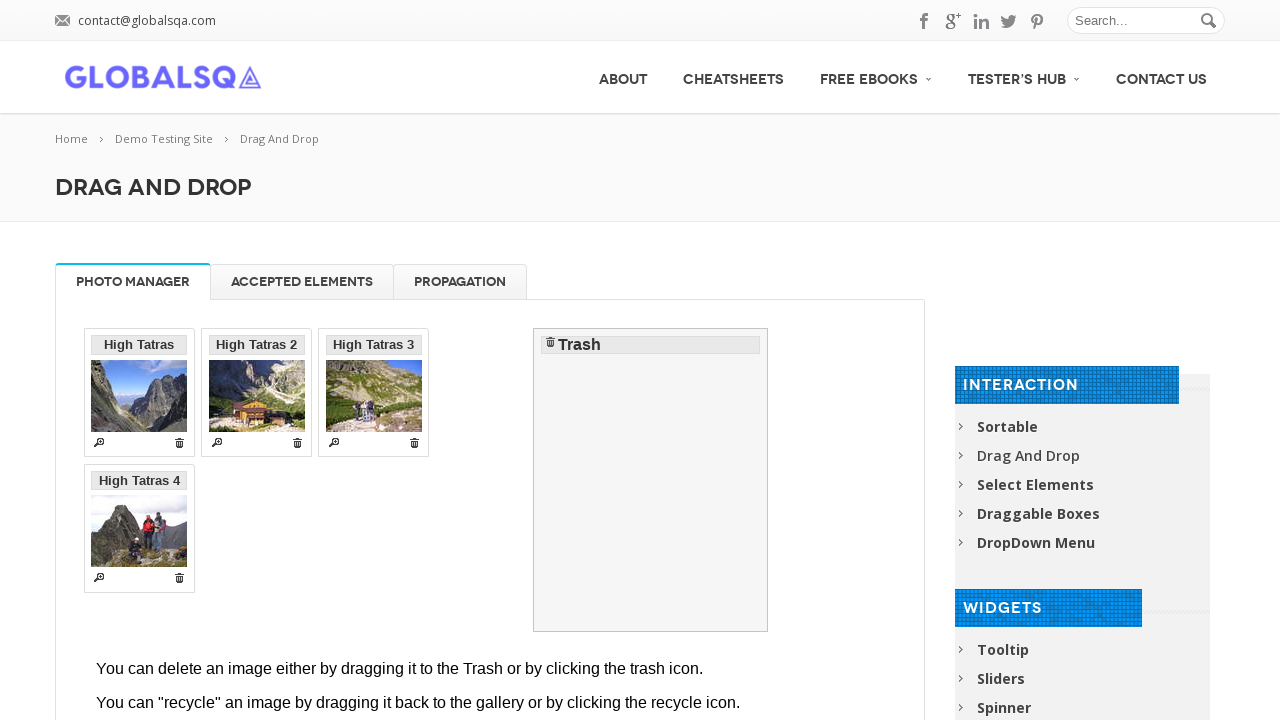

Located the draggable image element (High Tatras peaks)
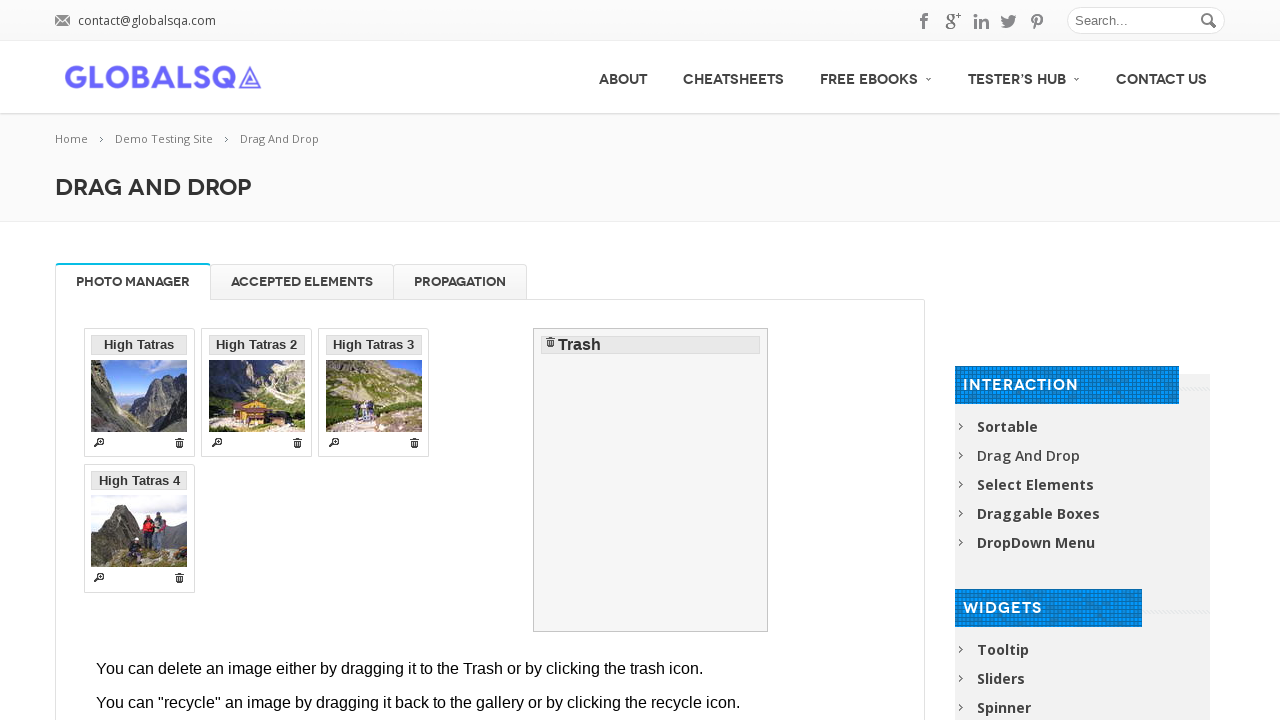

Located the trash drop target element
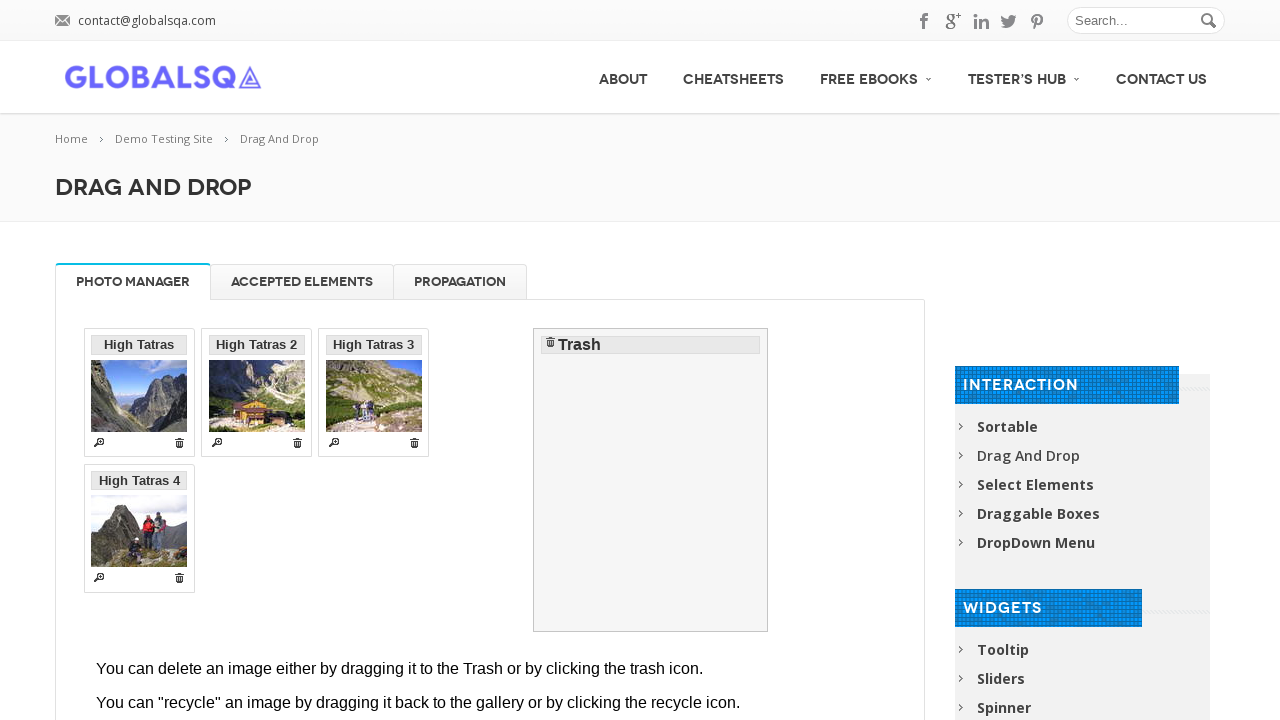

Dragged the High Tatras image element to the trash container at (651, 480)
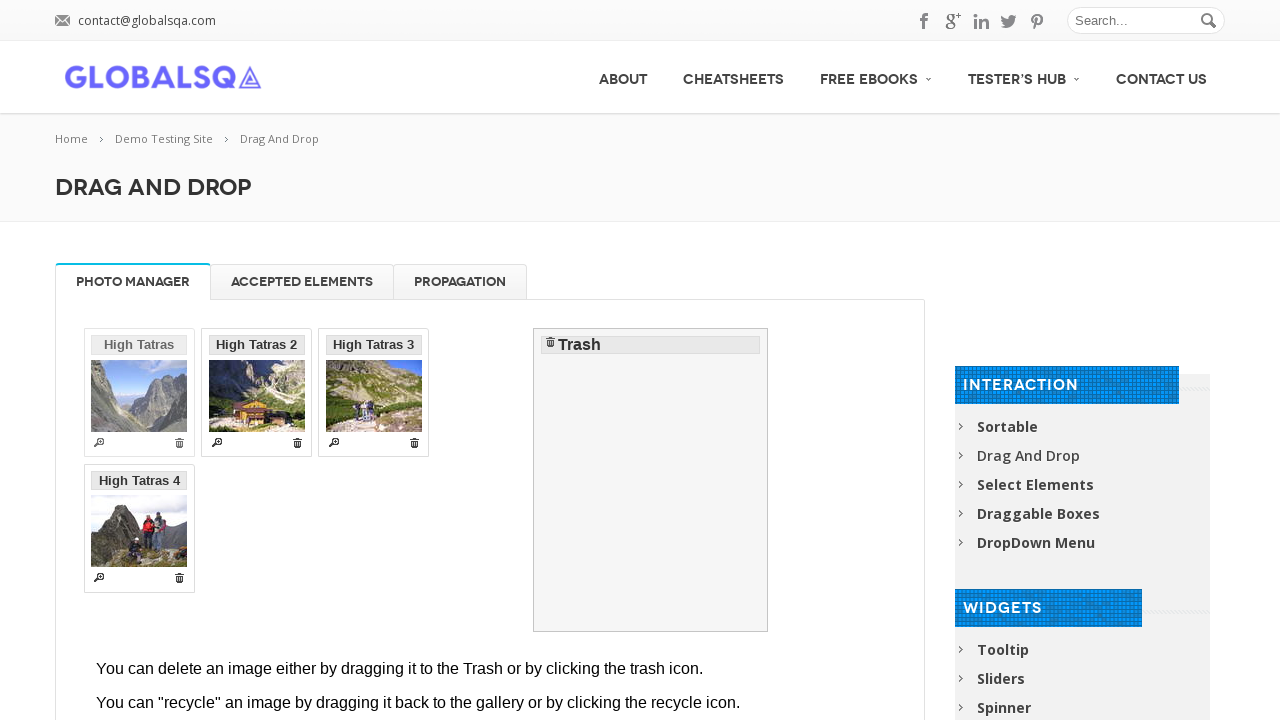

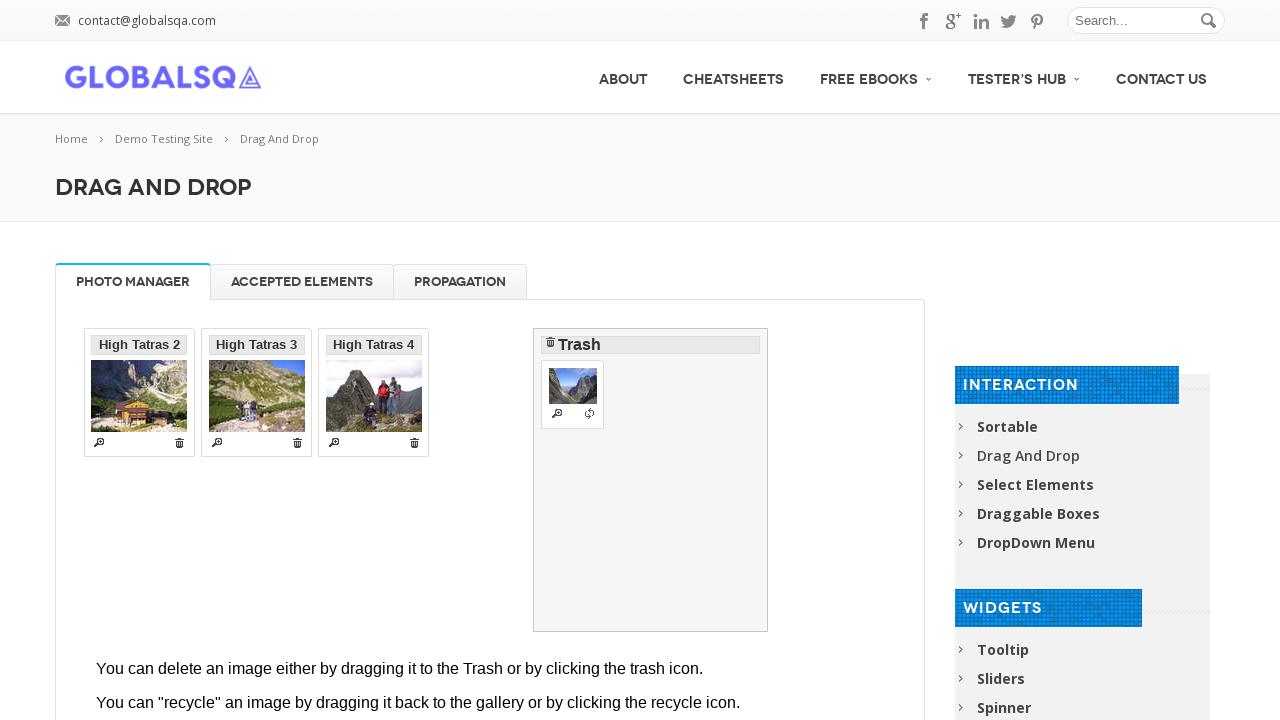